Negative test that submits the form with incomplete required fields (only gender and phone) and verifies that validation errors are shown through border color changes.

Starting URL: https://demoqa.com/automation-practice-form

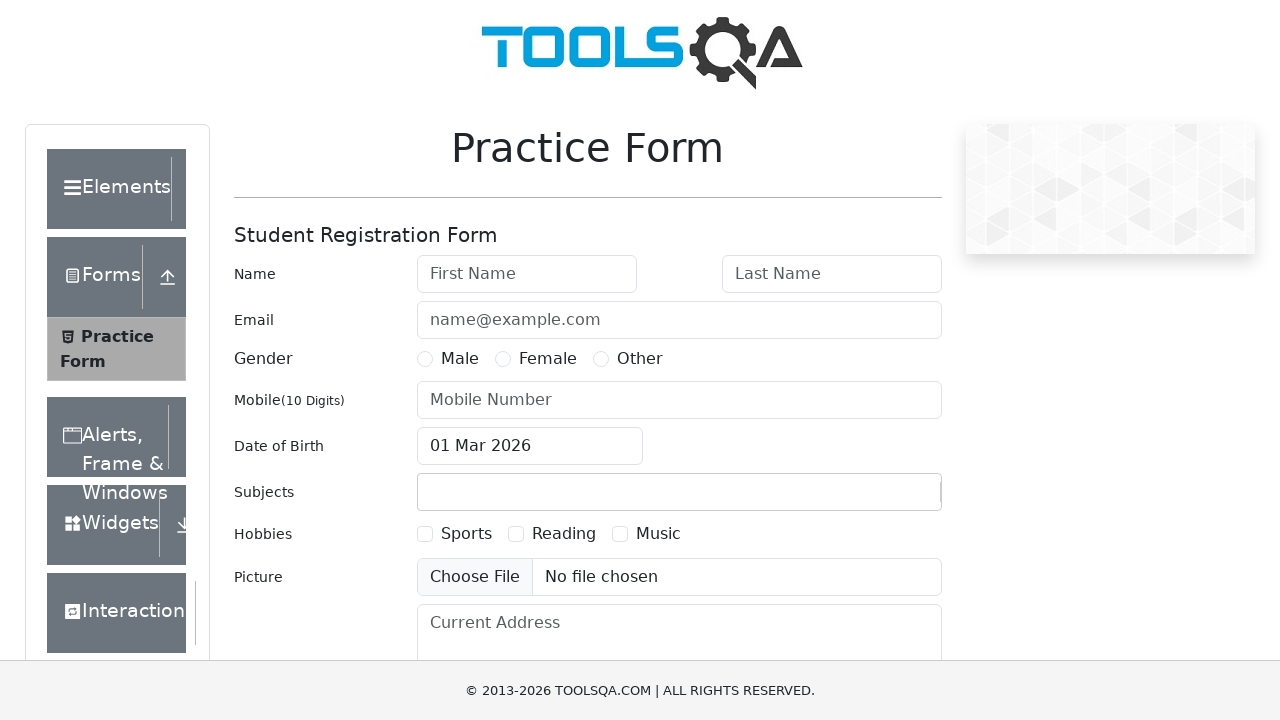

Selected 'Other' gender option at (640, 359) on label[for='gender-radio-3']
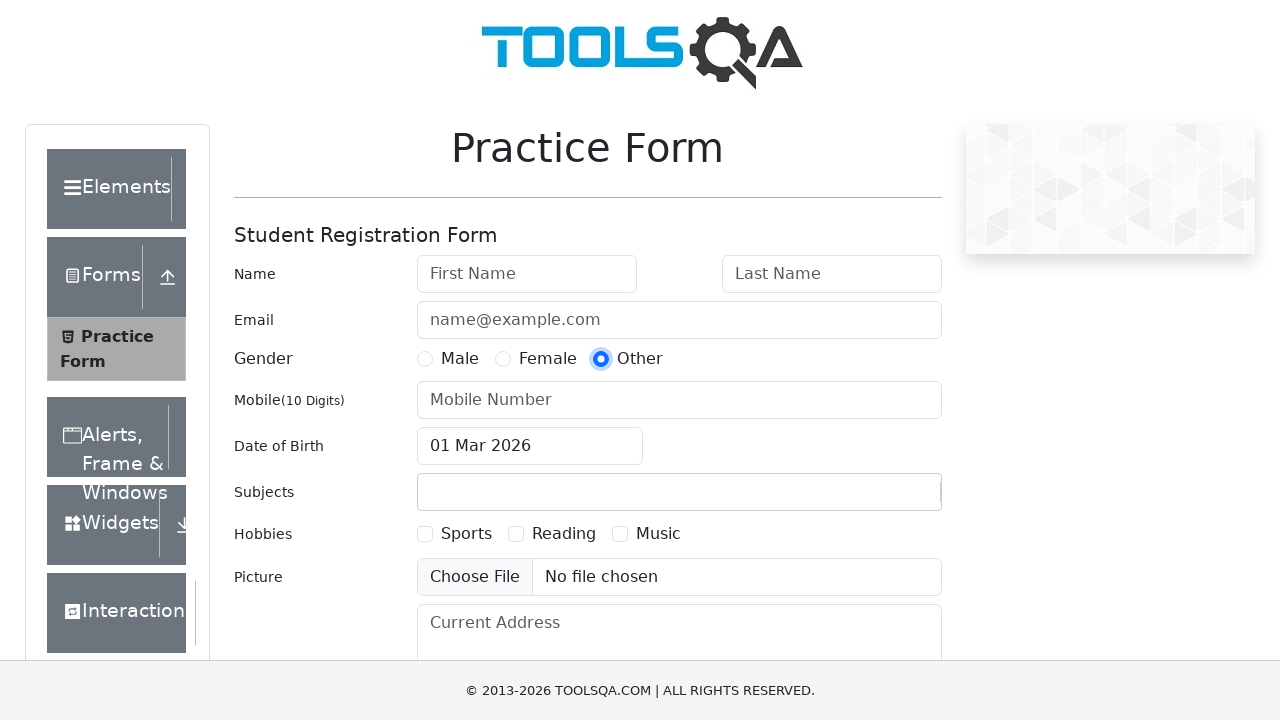

Filled phone number field with '1234567890' on #userNumber
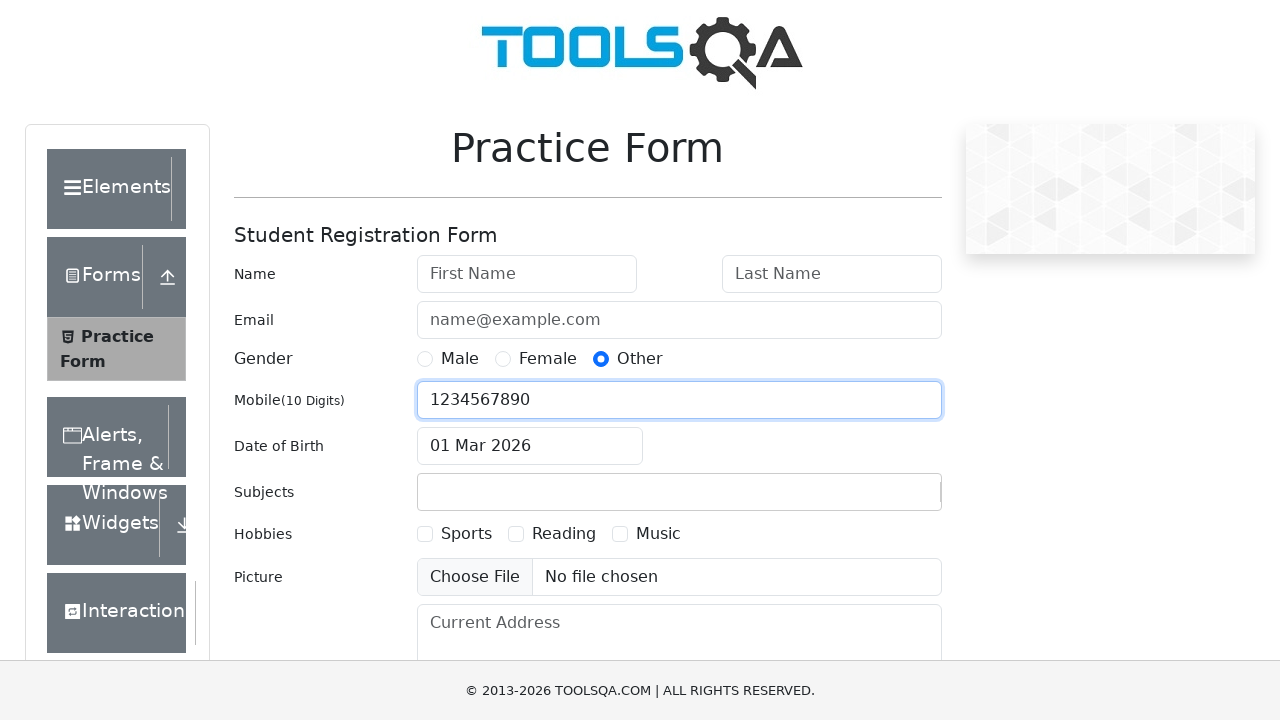

Clicked submit button to submit form with incomplete required fields at (885, 499) on #submit
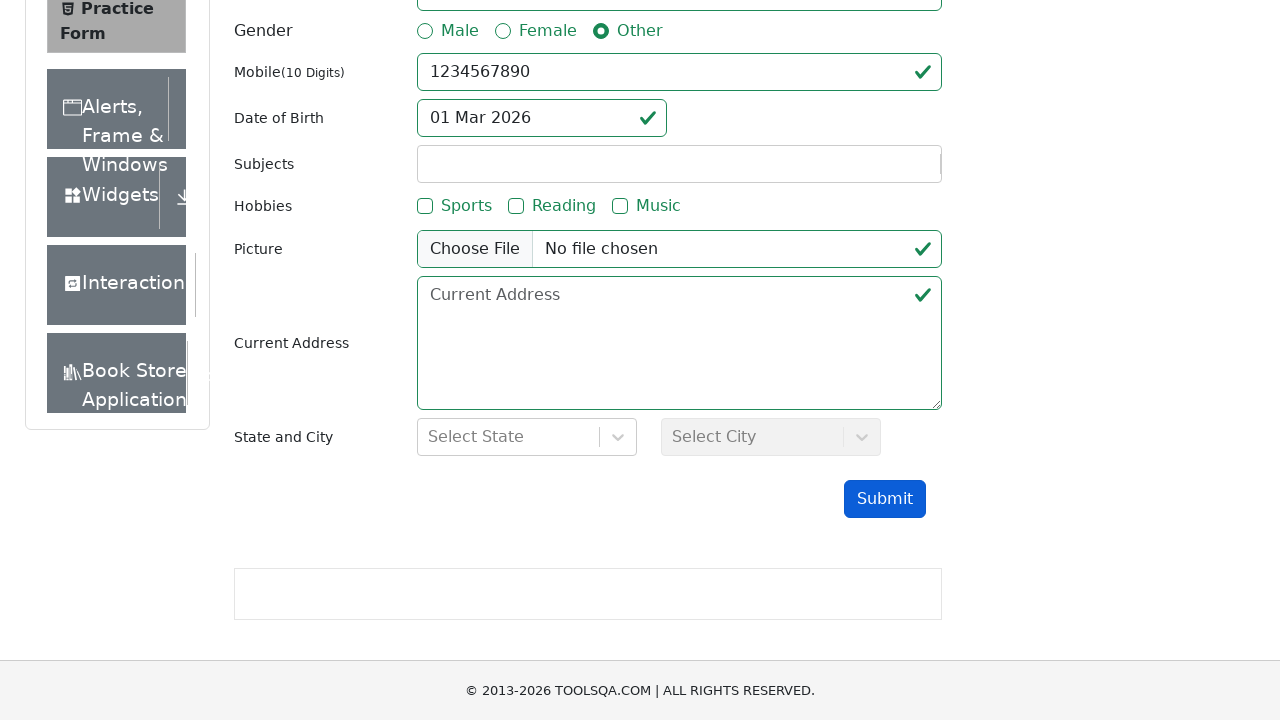

Verified validation error on firstName field - border color indicates invalid state
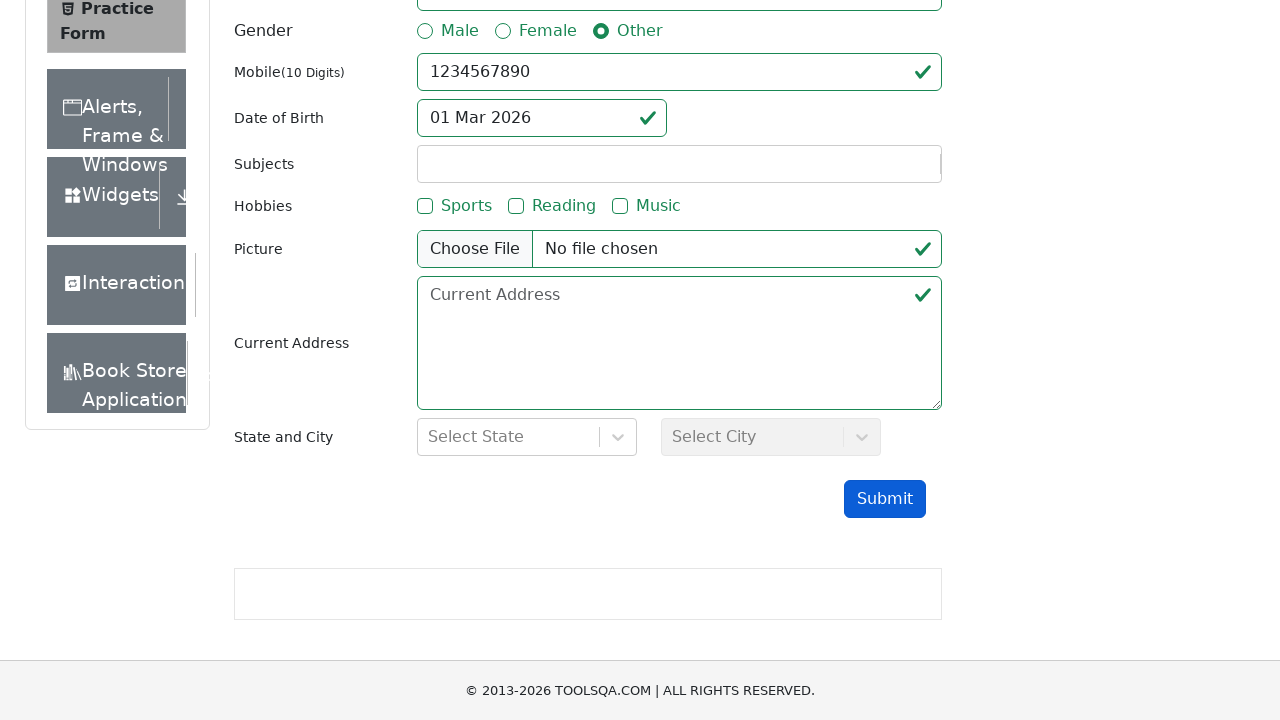

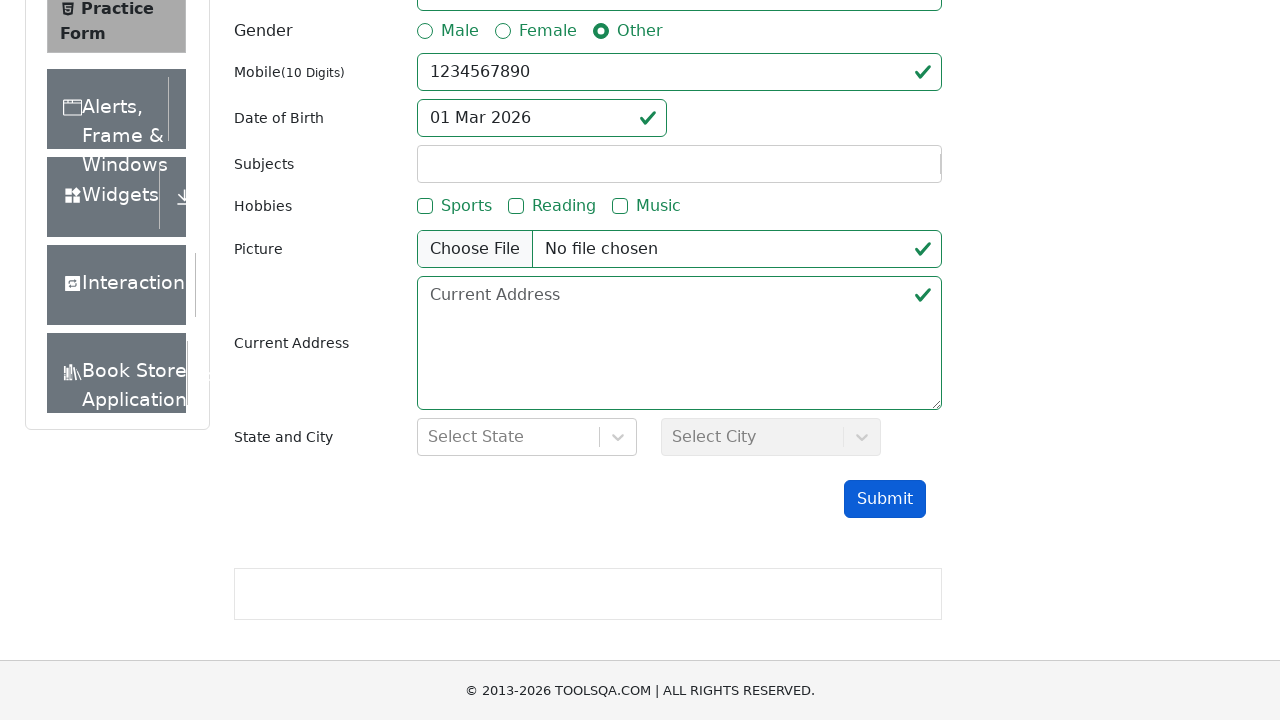